Tests keyboard event handling by clicking radio buttons to select different key event monitors (key_down, key_up, key_press) and performing keyboard actions to verify the events are detected correctly.

Starting URL: http://sahitest.com/demo/keypress.htm

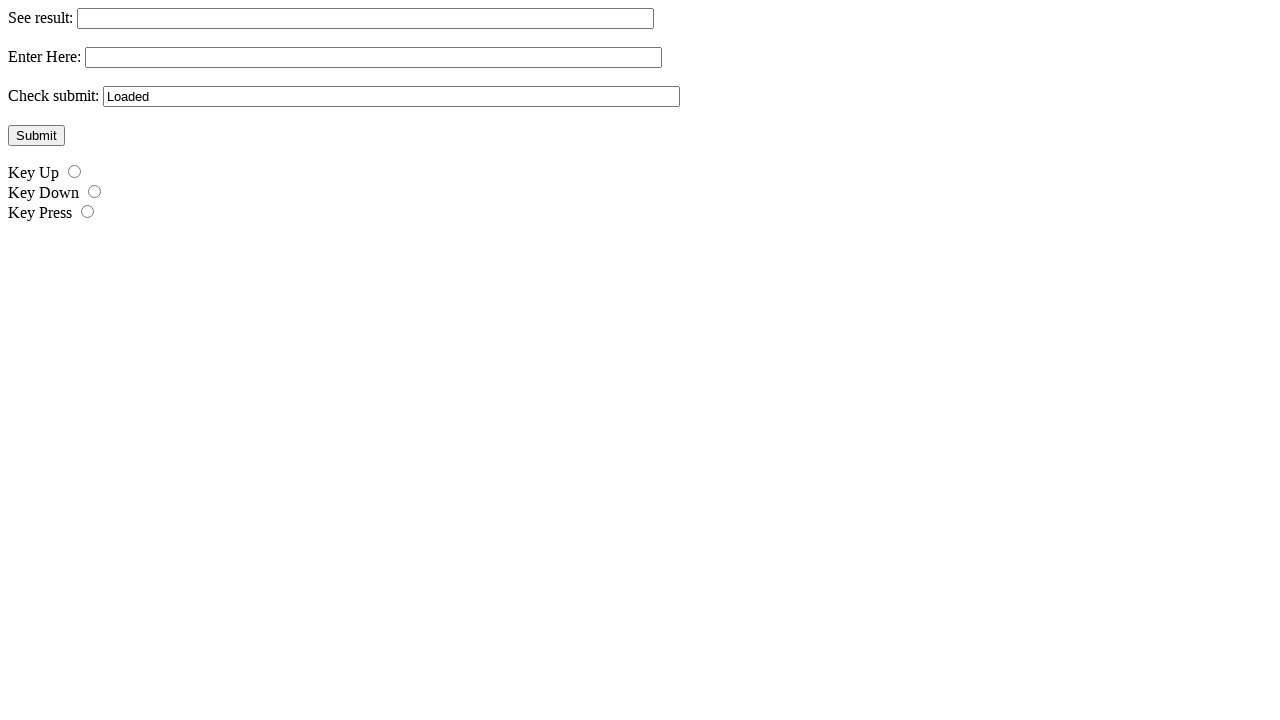

Located key_up radio button element
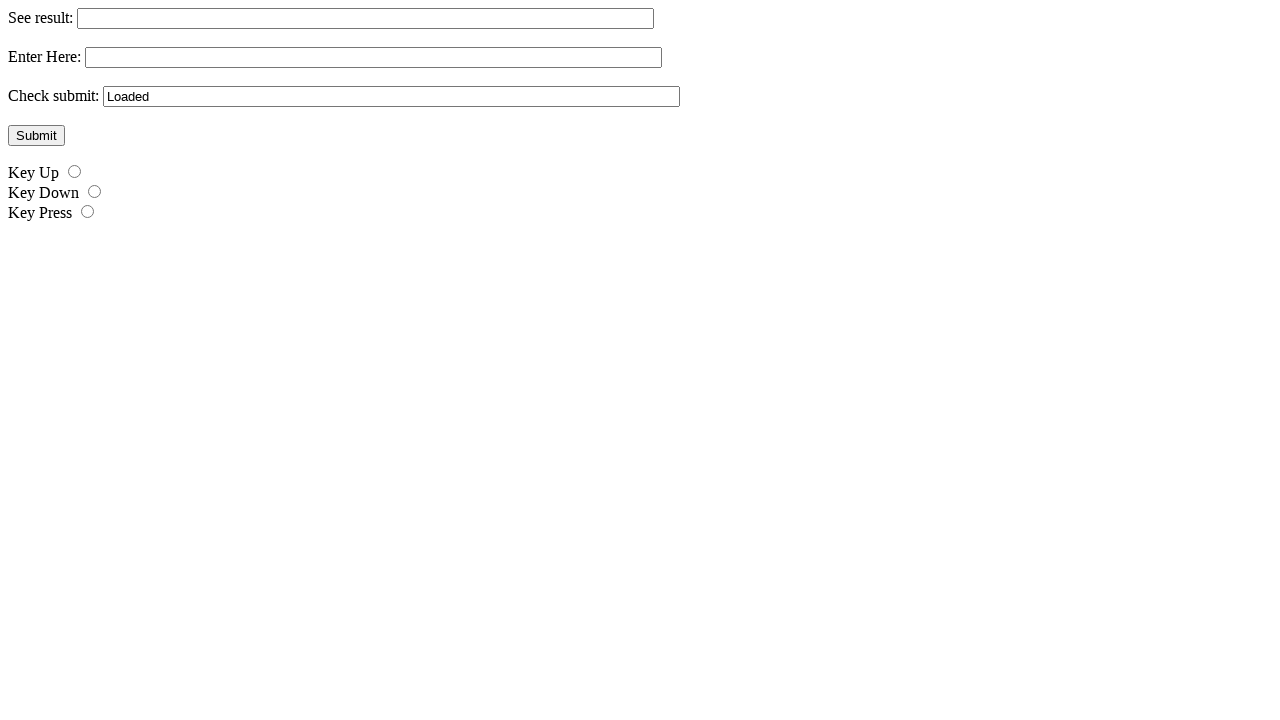

Located key_down radio button element
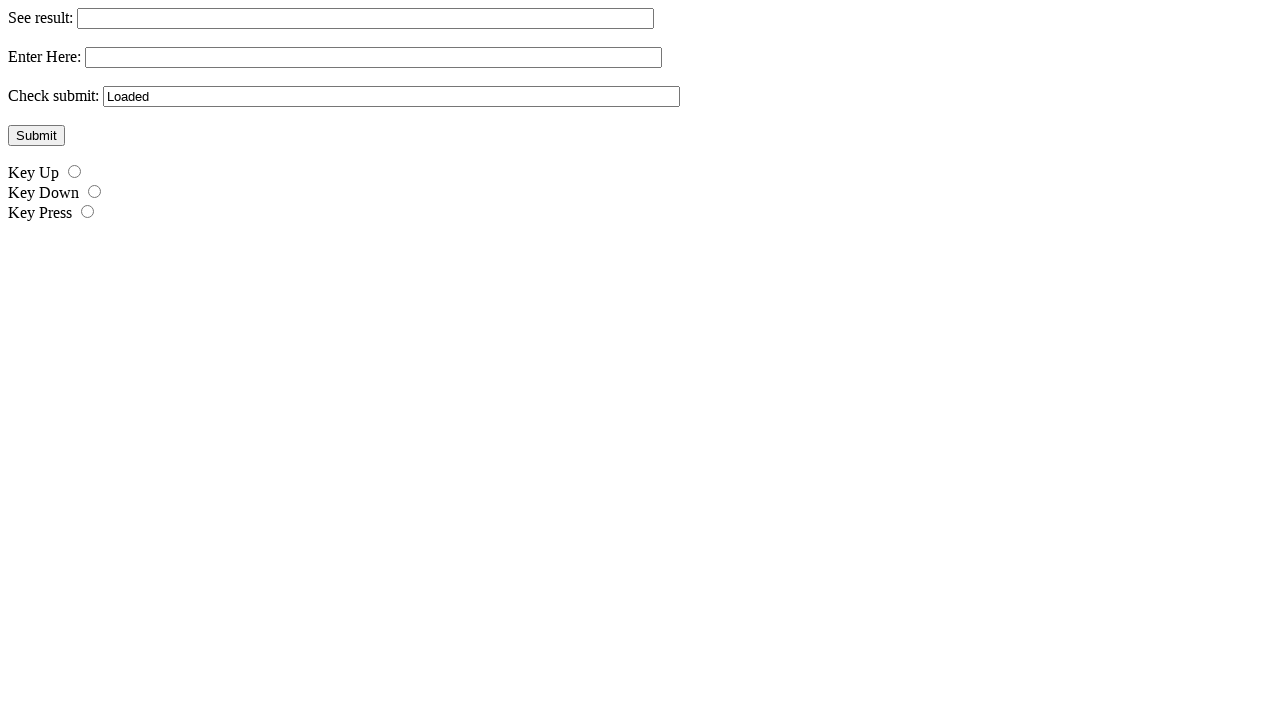

Located key_press radio button element
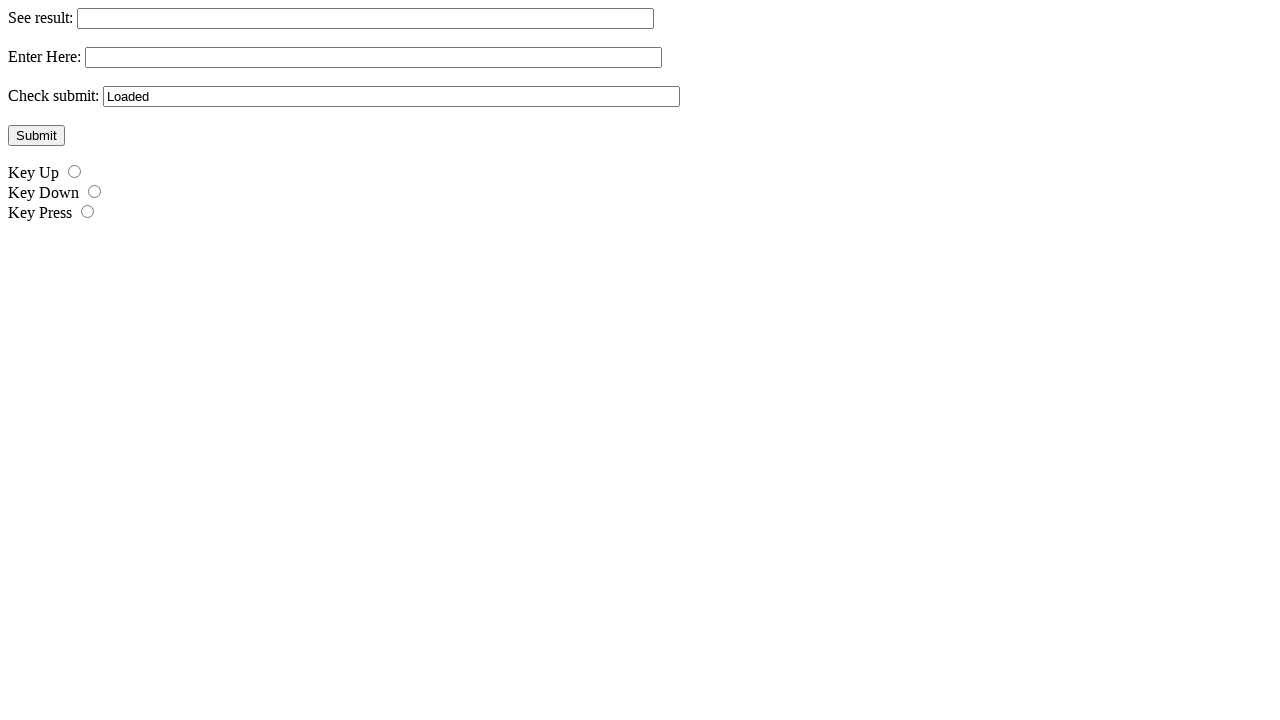

Located input field for keyboard actions
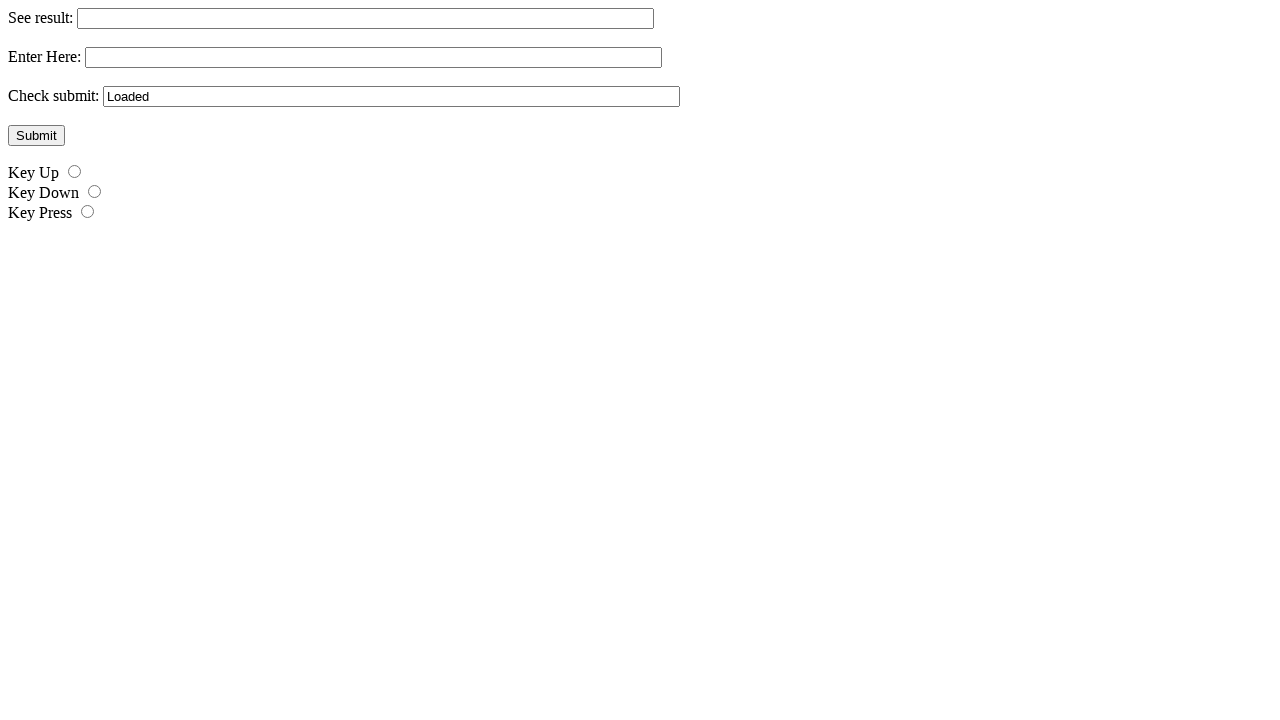

Located result field for event output
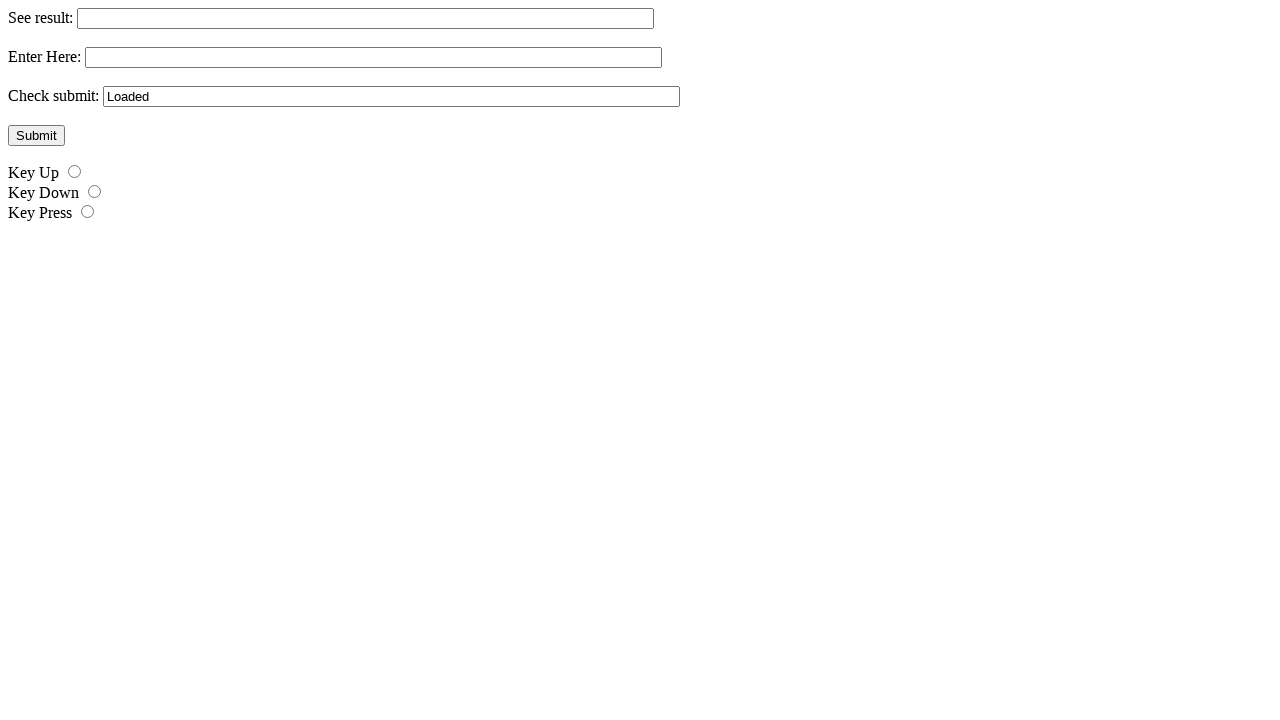

Selected key_down event monitor radio button at (94, 192) on #r2
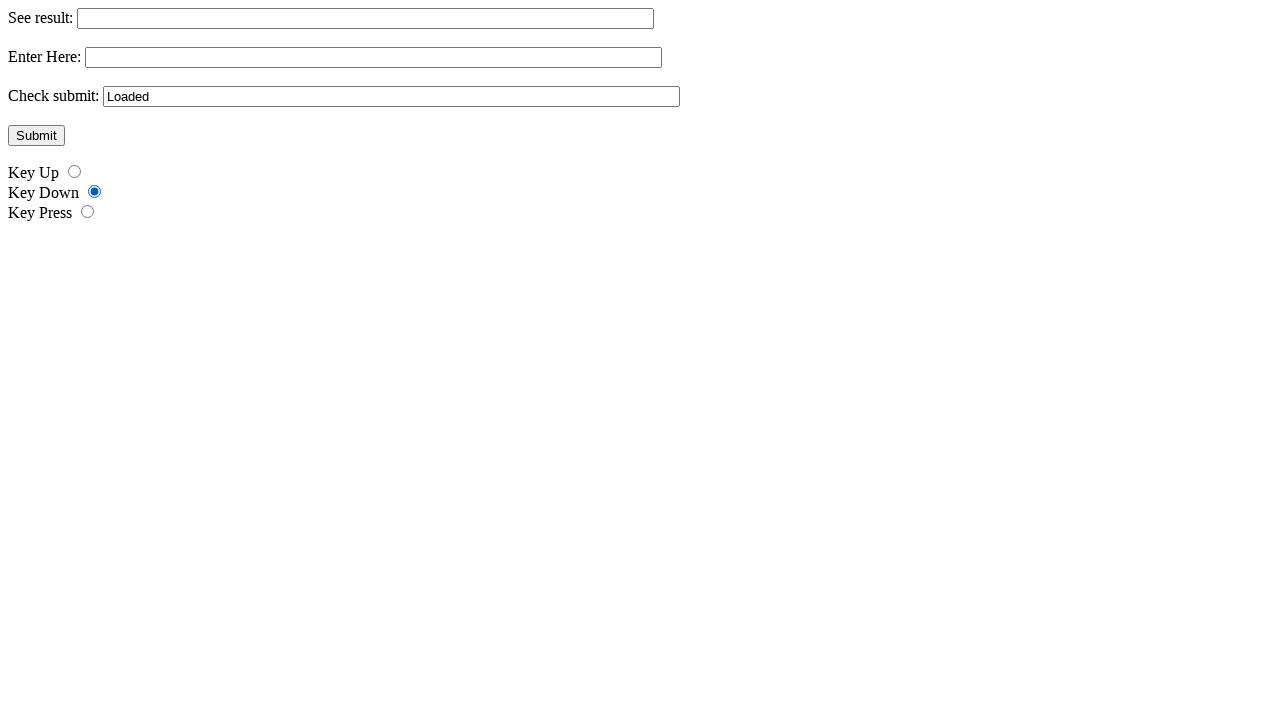

Clicked input field to focus for keyboard input at (374, 58) on form[name="f1"] input >> nth=1
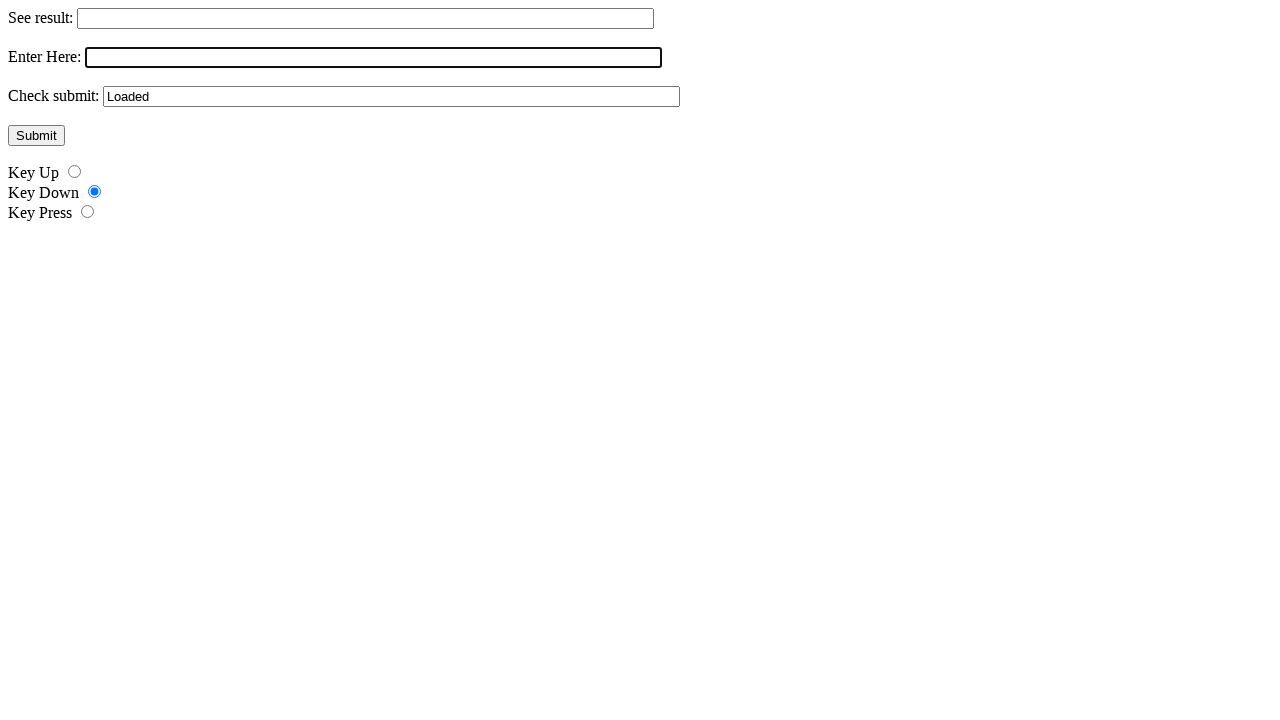

Pressed down Control key to trigger key_down event
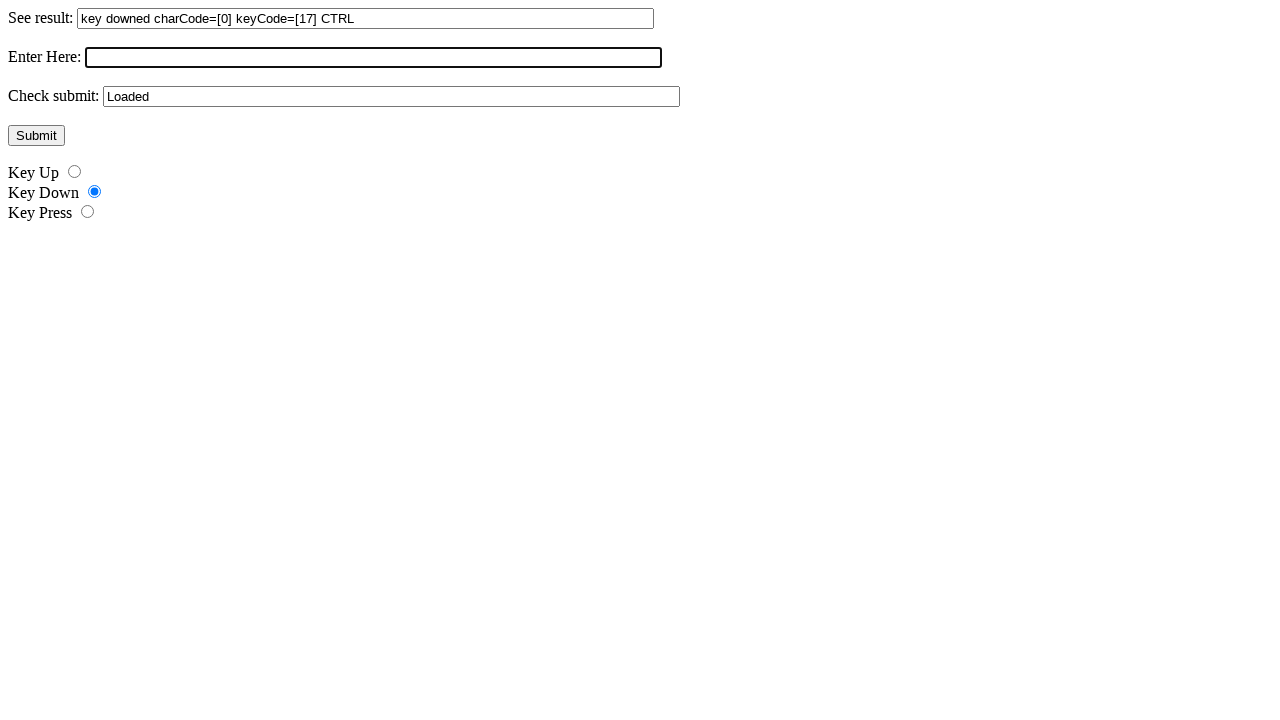

Released Control key to trigger key_up event
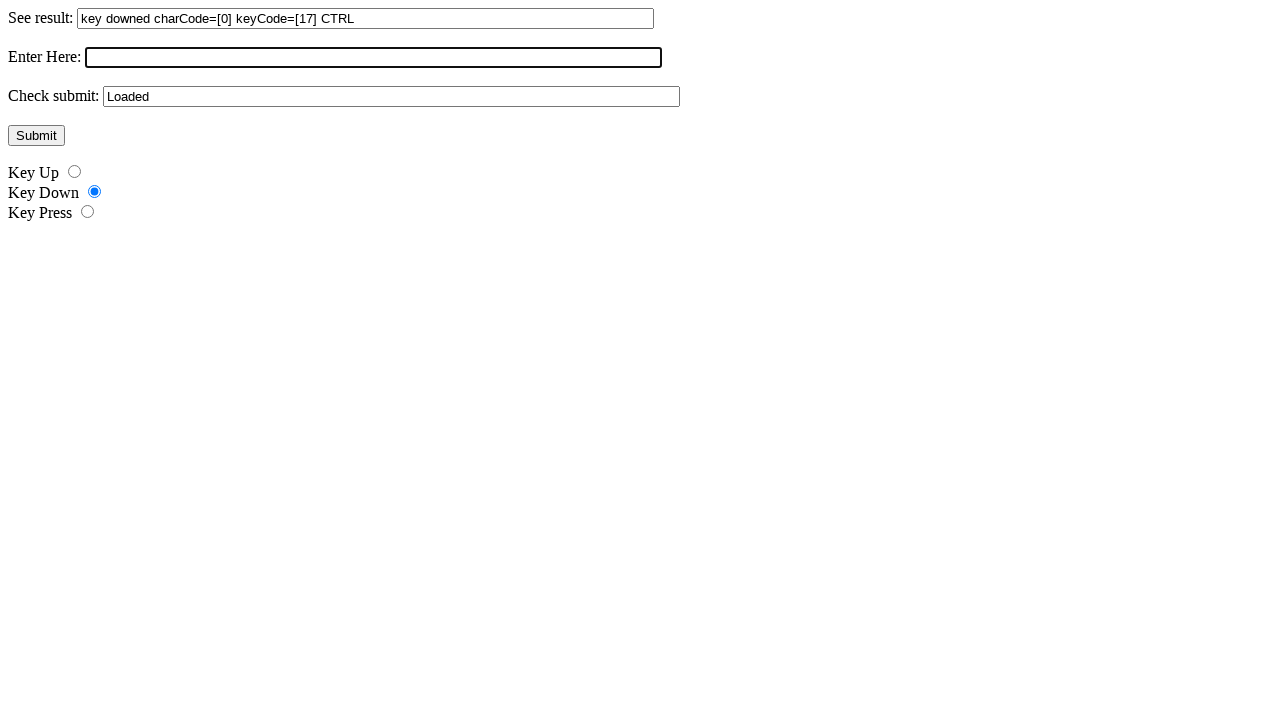

Selected key_up event monitor radio button at (74, 172) on #r1
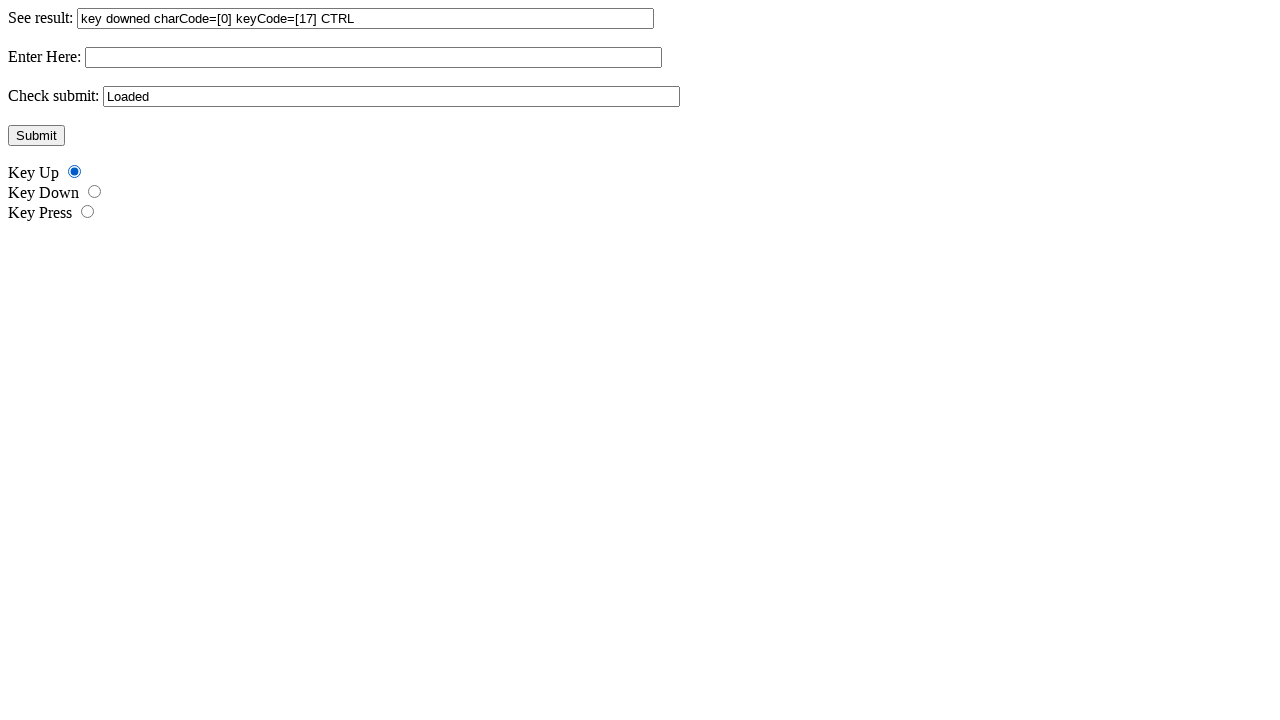

Clicked input field to focus for keyboard input at (374, 58) on form[name="f1"] input >> nth=1
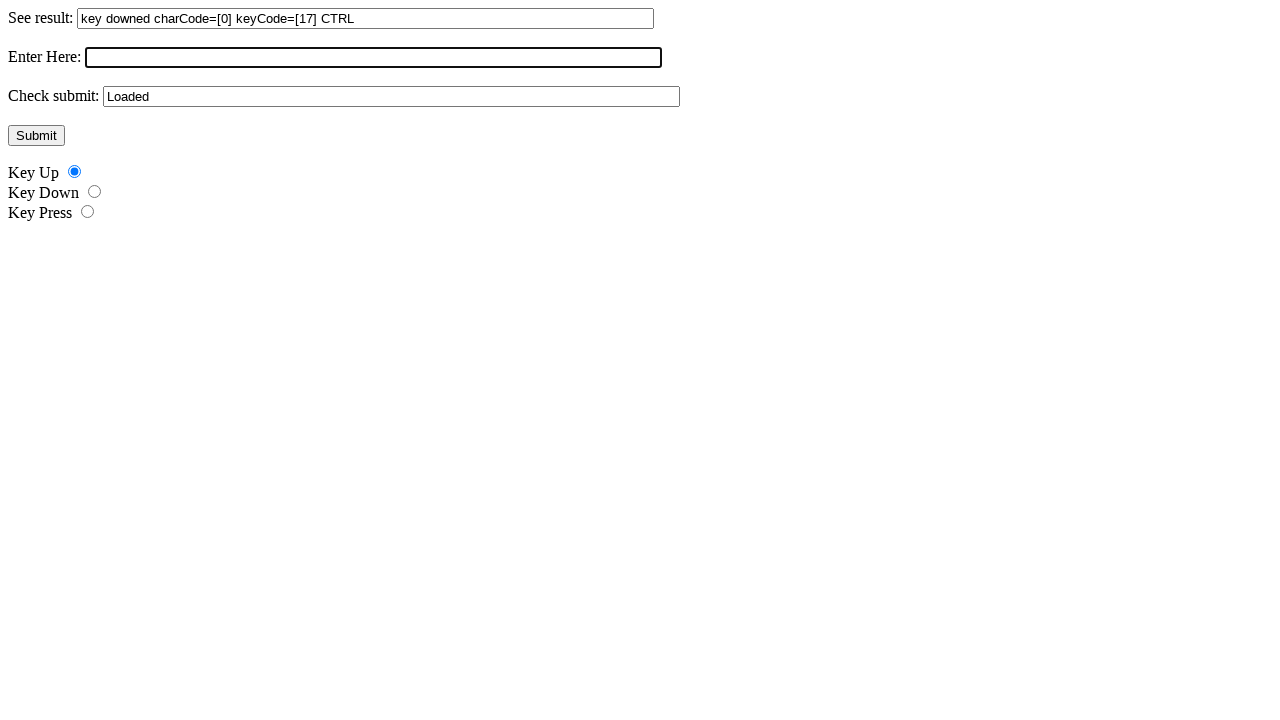

Pressed down Shift key to trigger key_down event
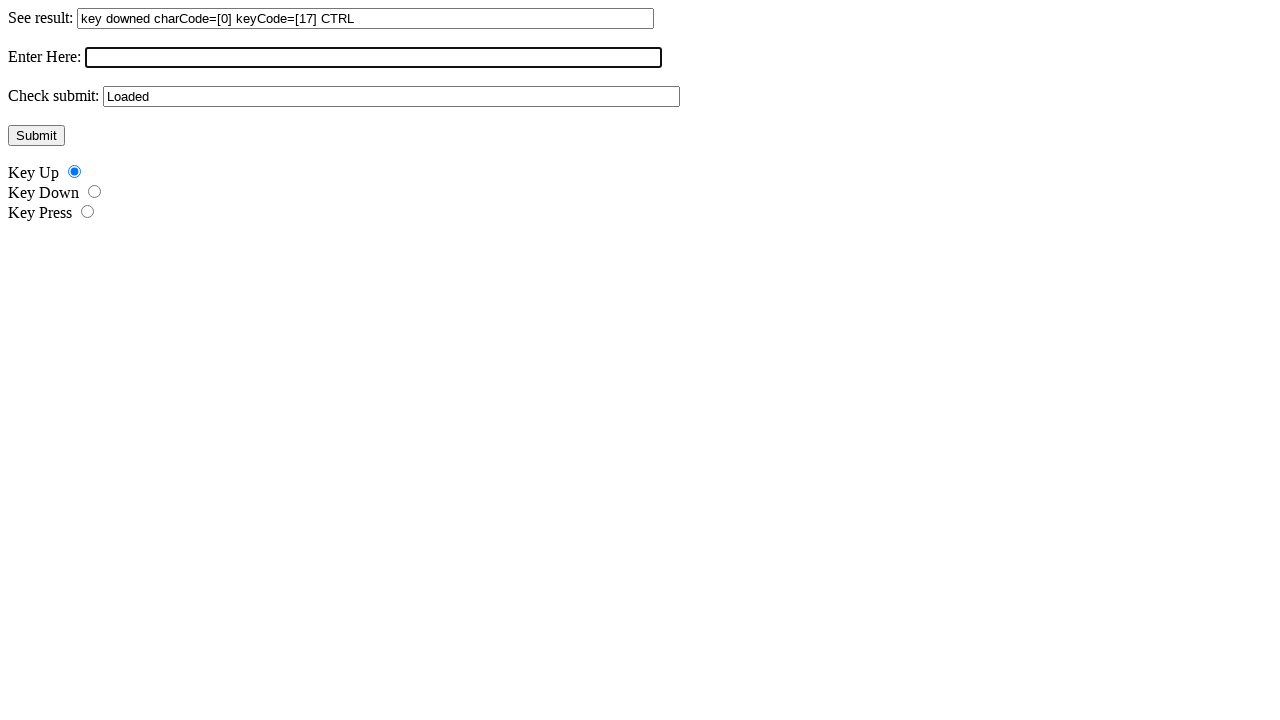

Released Shift key to trigger key_up event
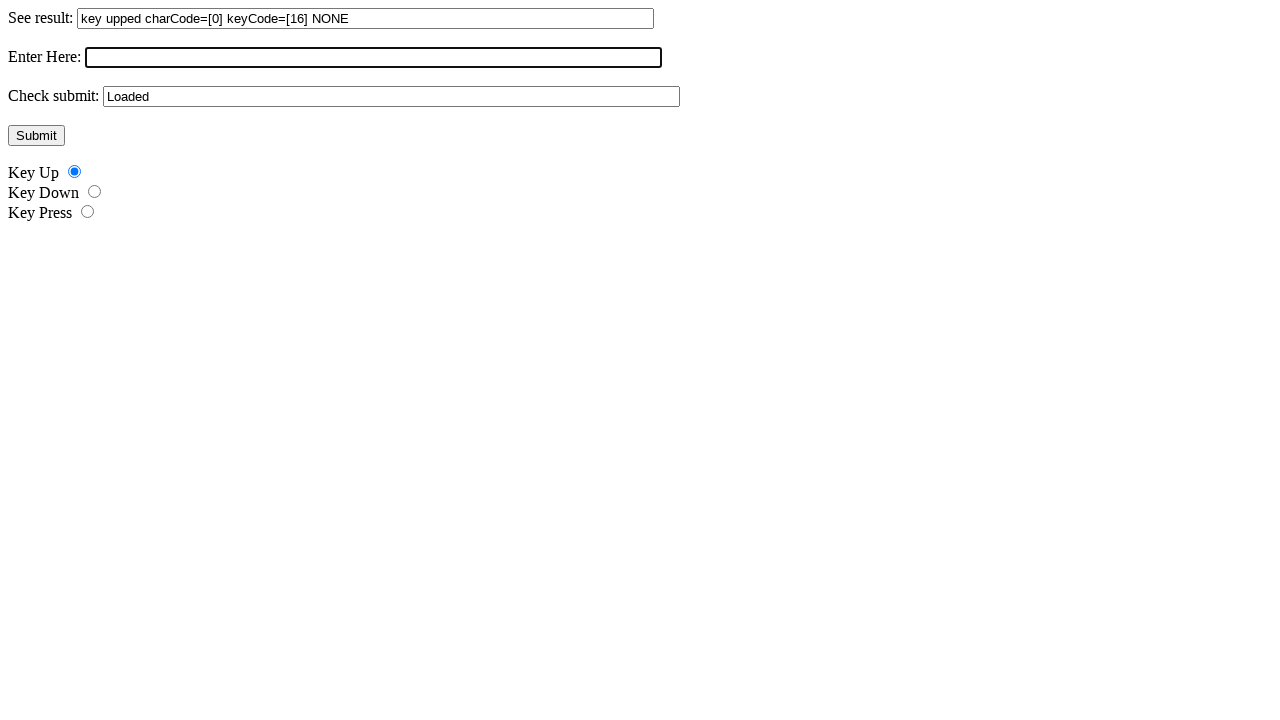

Selected key_press event monitor radio button at (88, 212) on #r3
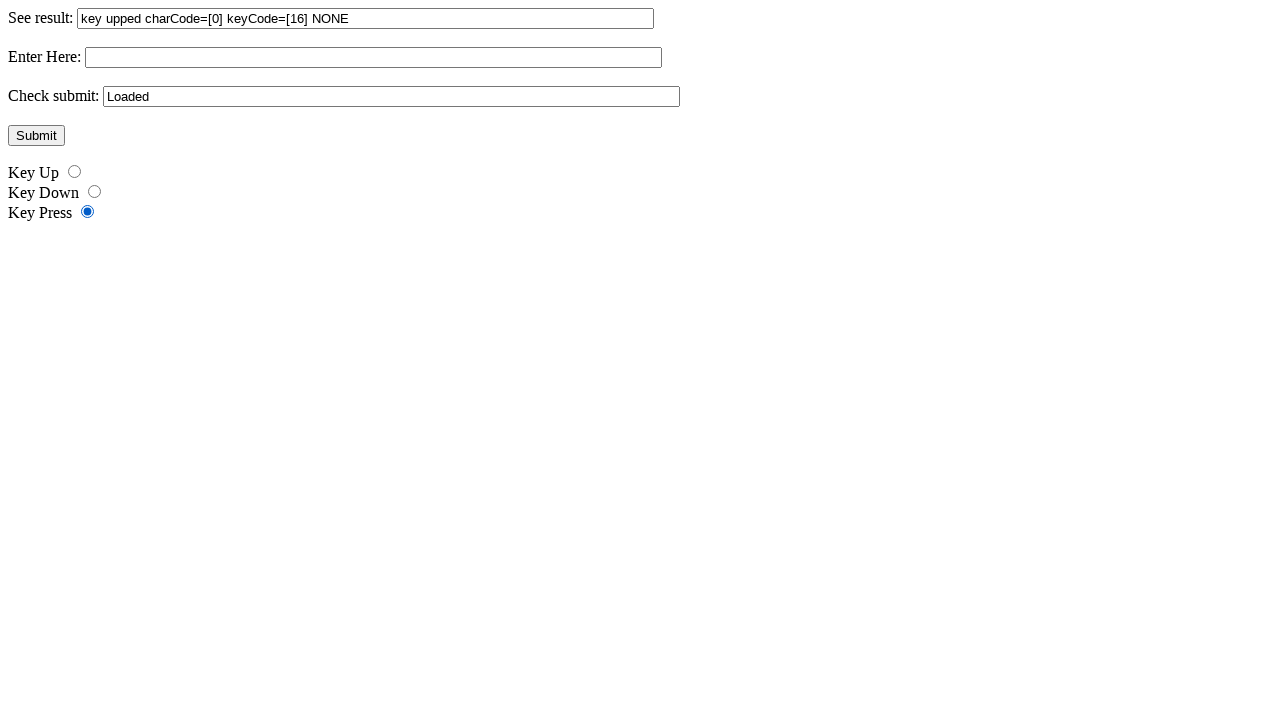

Clicked input field to focus for keyboard input at (374, 58) on form[name="f1"] input >> nth=1
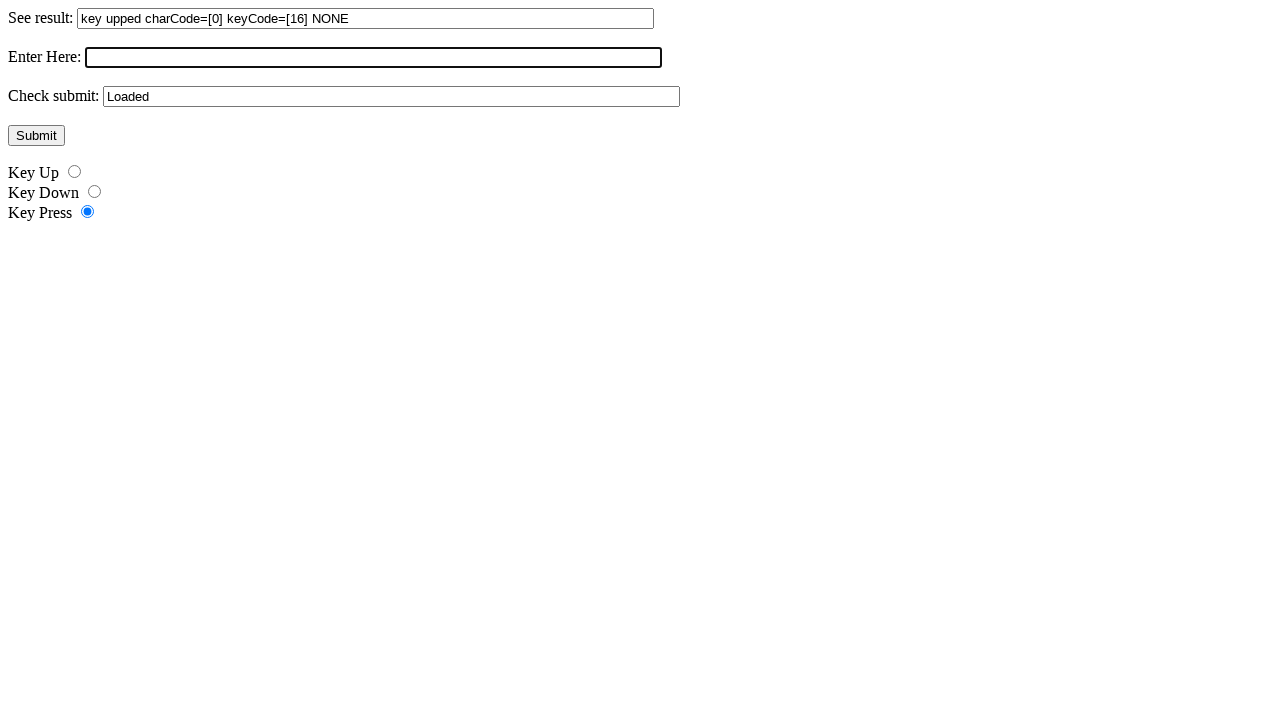

Pressed 'a' key to trigger key_press event
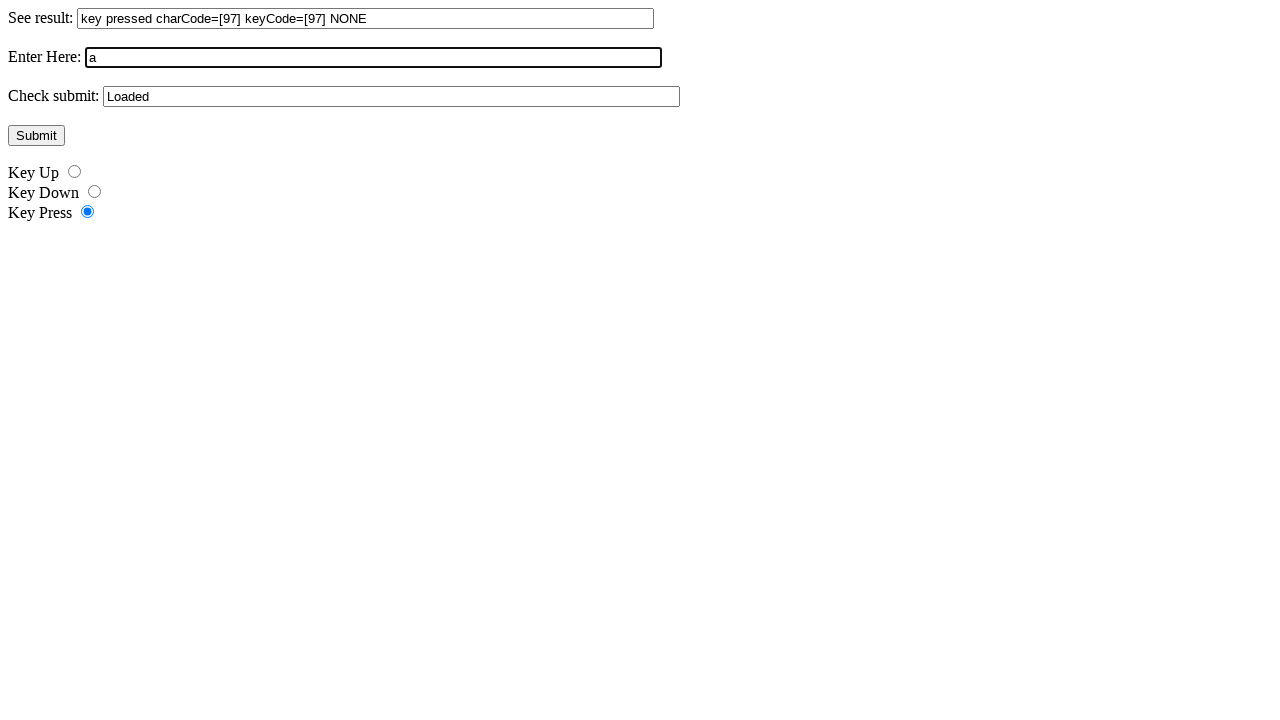

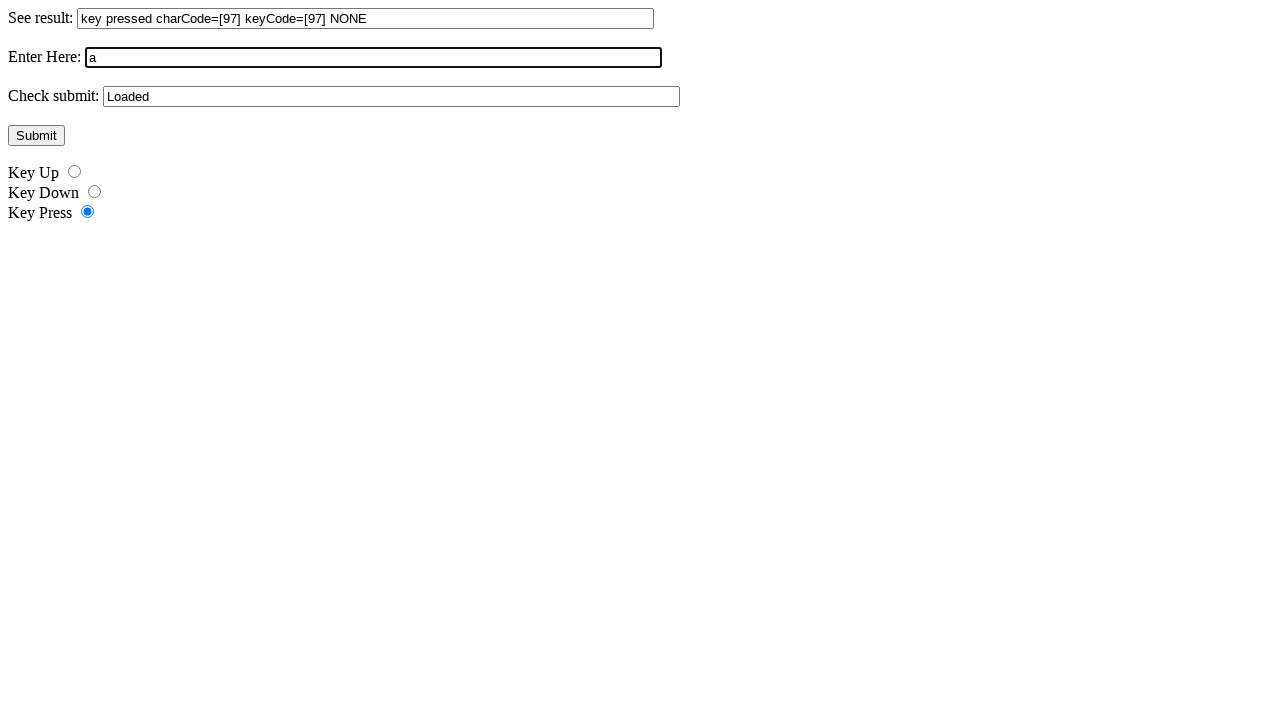